Navigates to a webpage and validates that the page title matches the expected value "Login page"

Starting URL: https://shriya0-4.github.io/devops-maven/

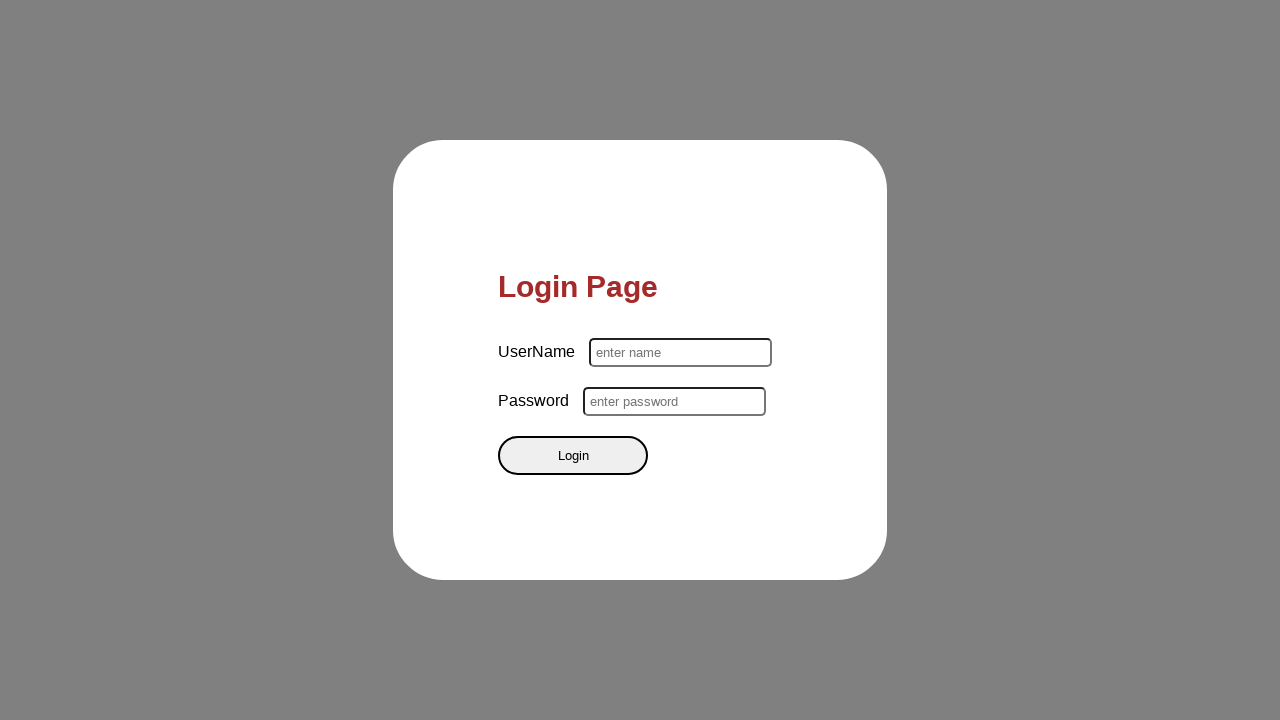

Navigated to https://shriya0-4.github.io/devops-maven/
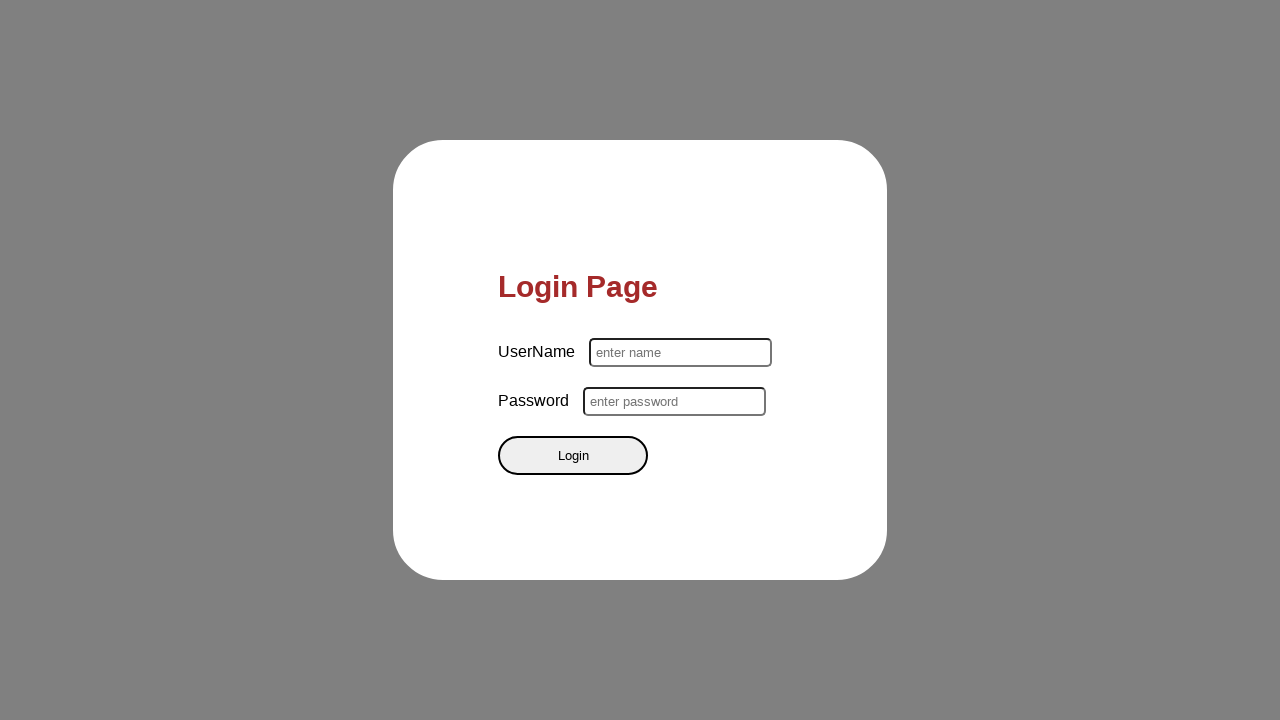

Retrieved page title
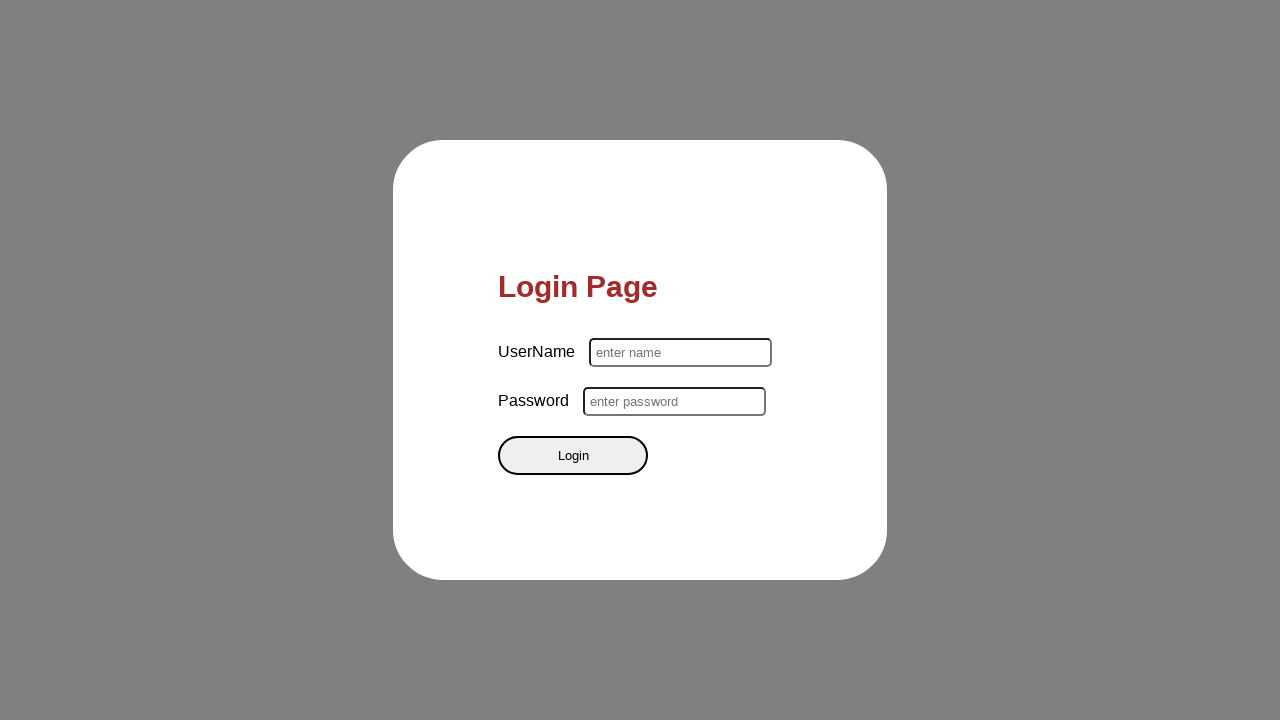

Validated page title matches expected value 'Login page'
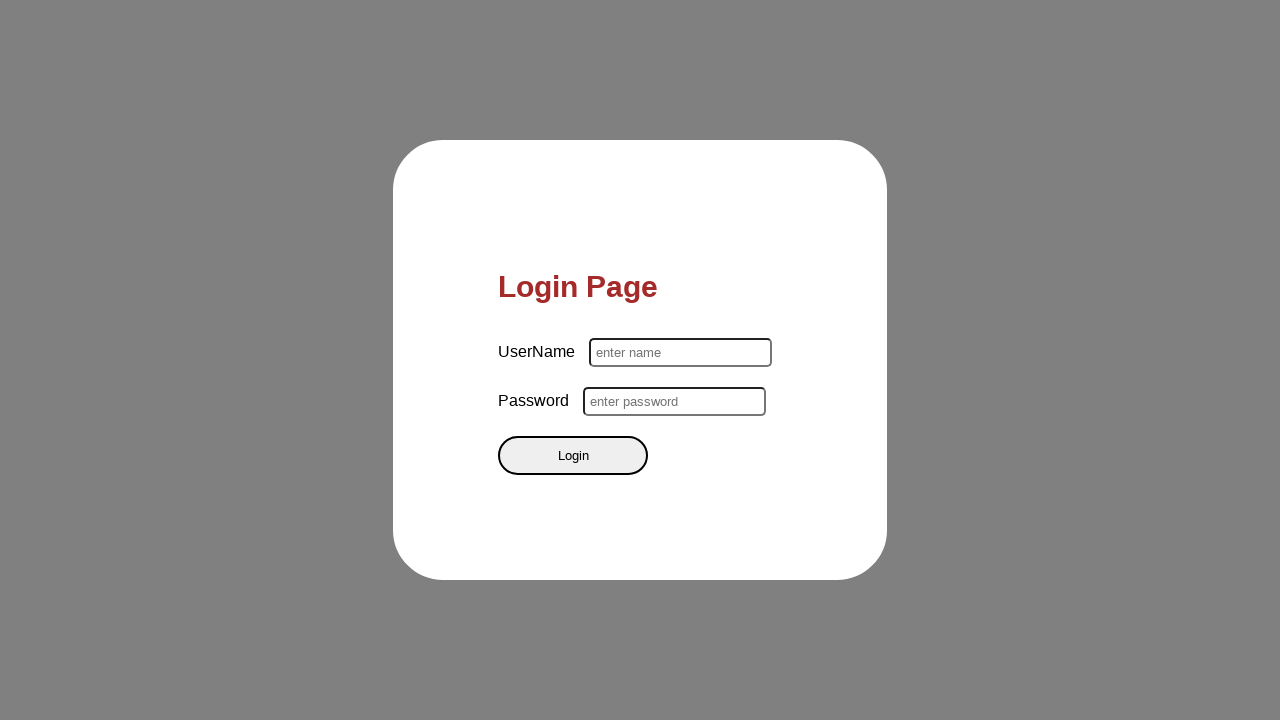

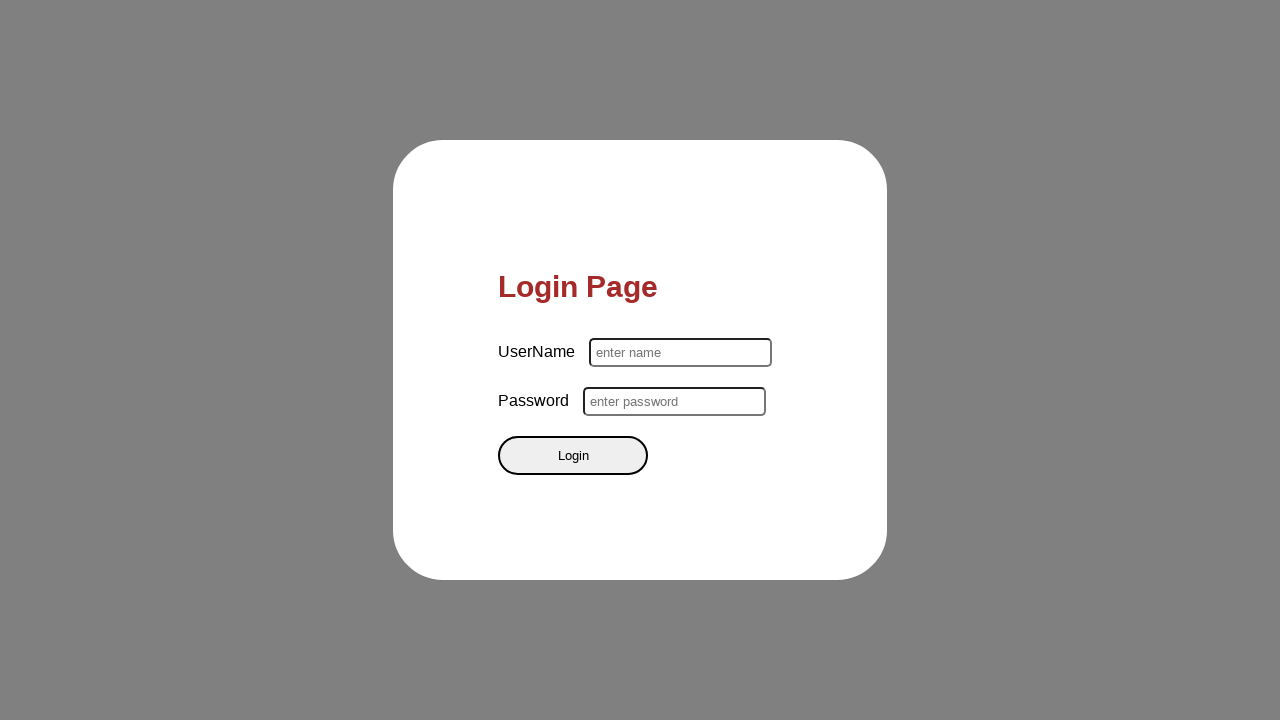